Tests the search functionality by clicking the search box, entering text incrementally, and verifying the input value

Starting URL: https://webdriver.io

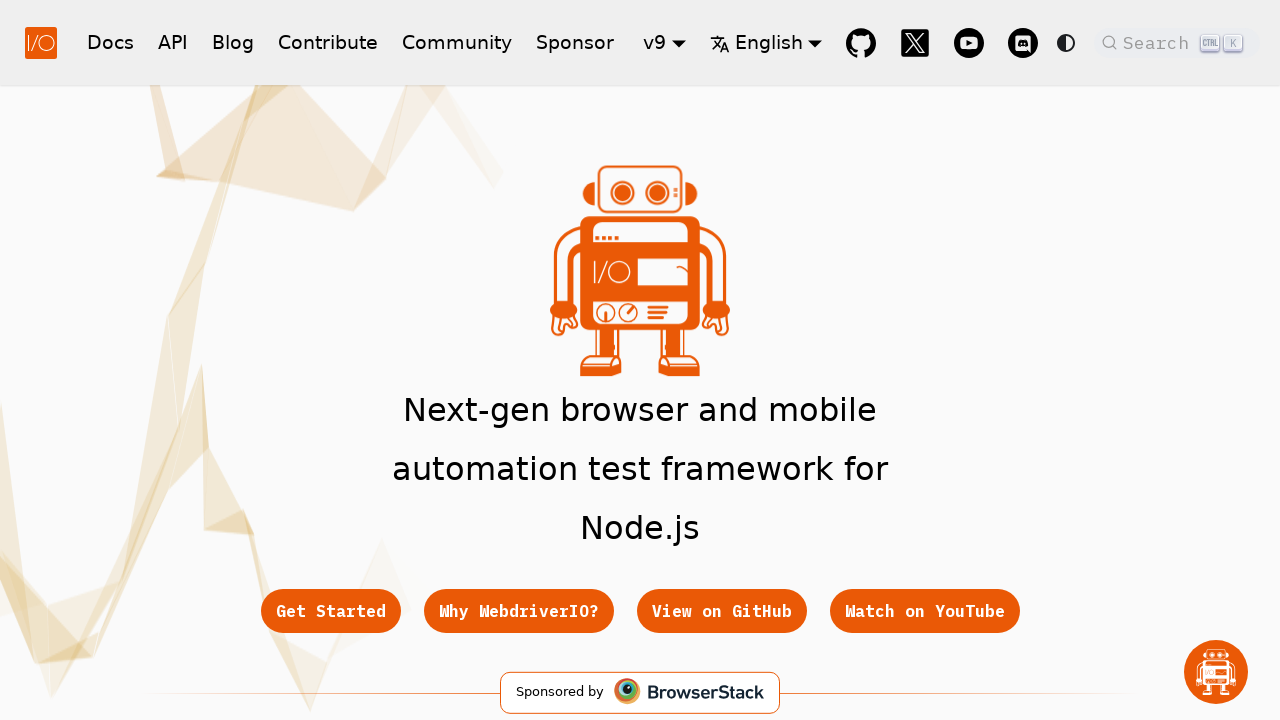

Clicked on the search box button at (1177, 42) on .DocSearch-Button
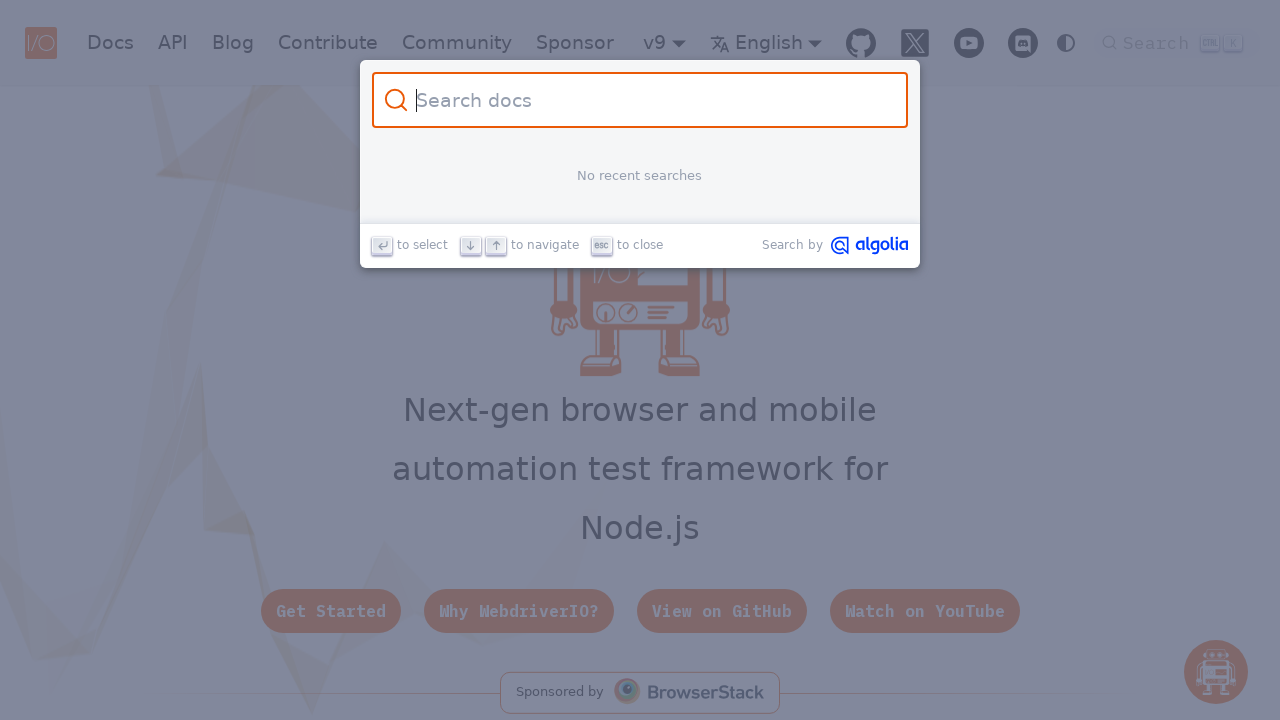

Search input field appeared
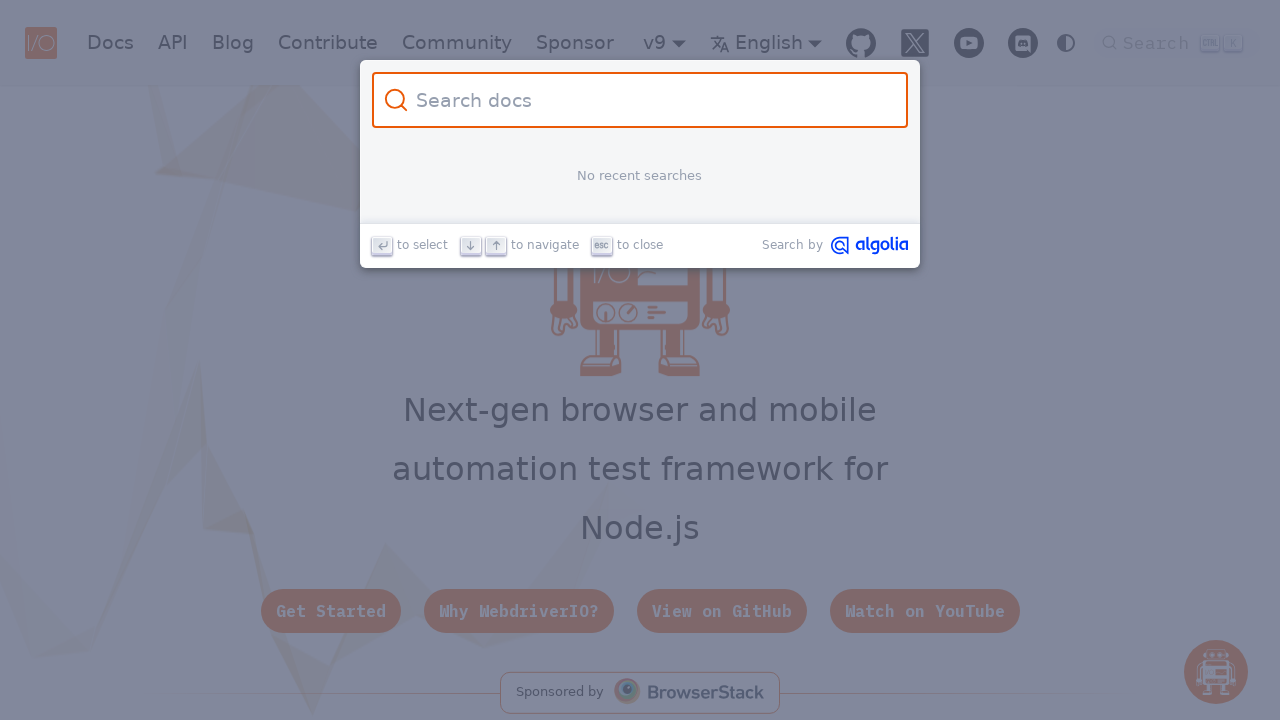

Entered 'test' into the search input on #docsearch-input
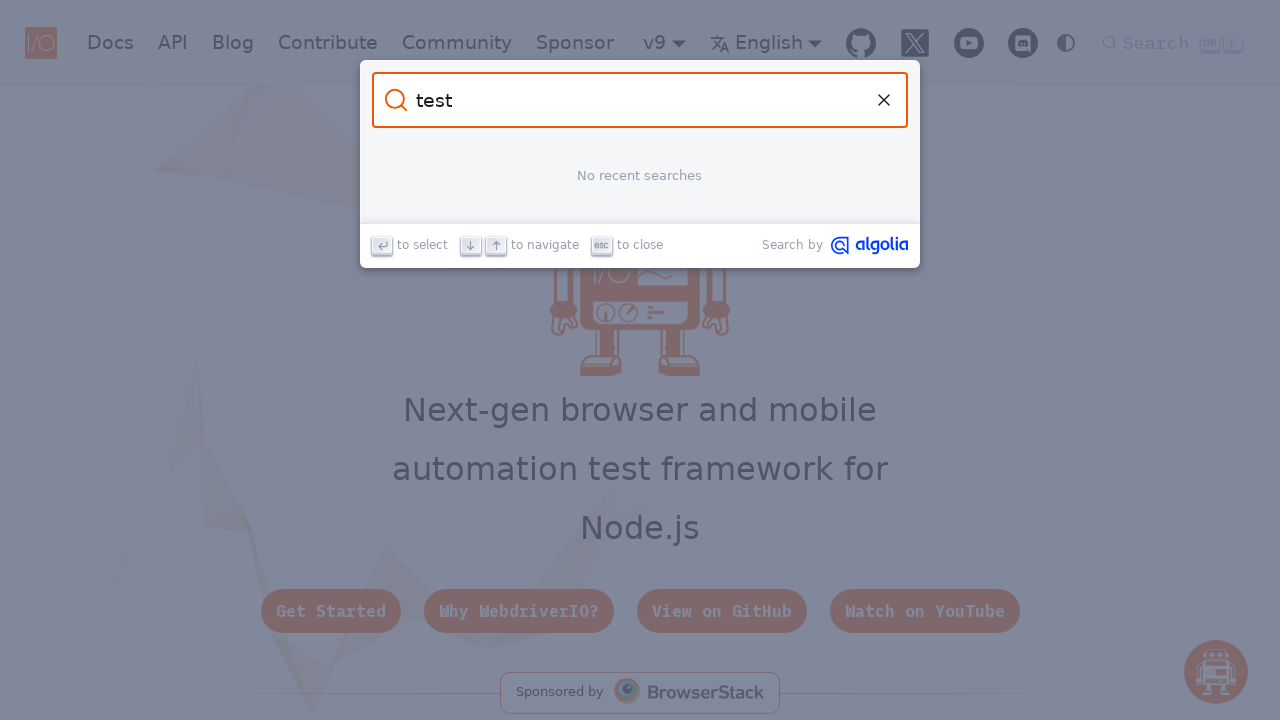

Updated search input with 'test sho test' on #docsearch-input
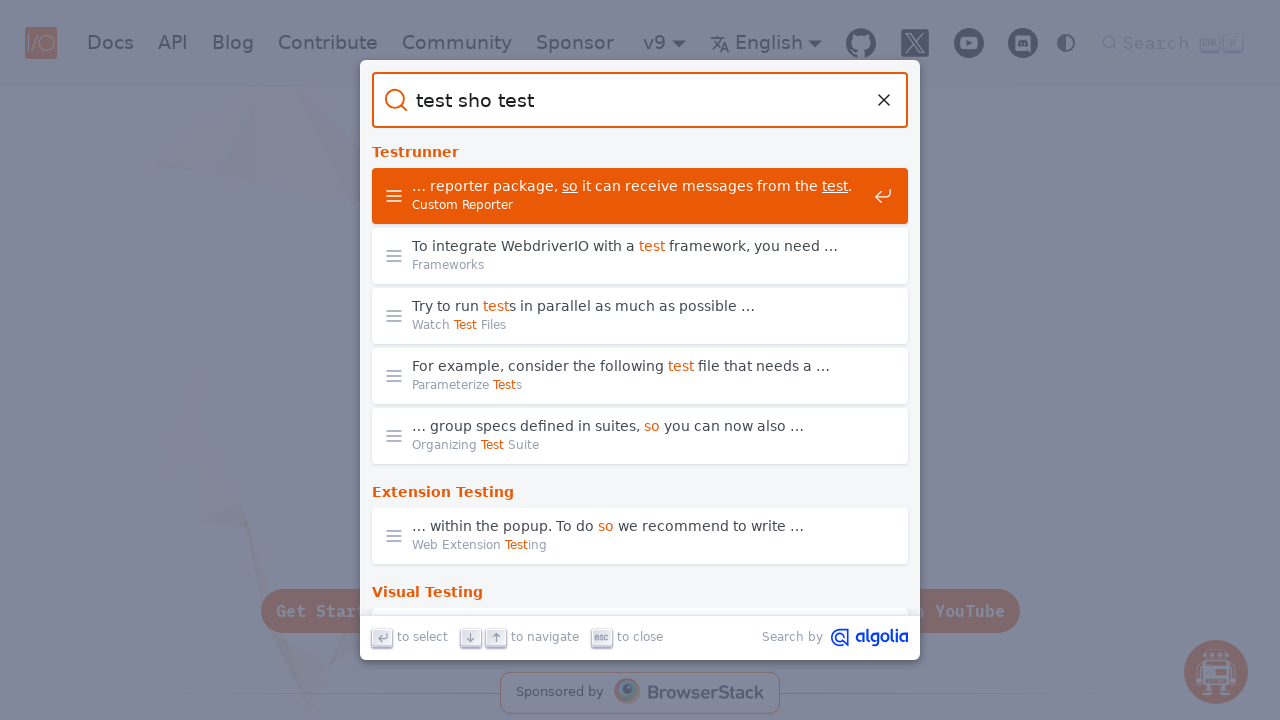

Retrieved input value from search field
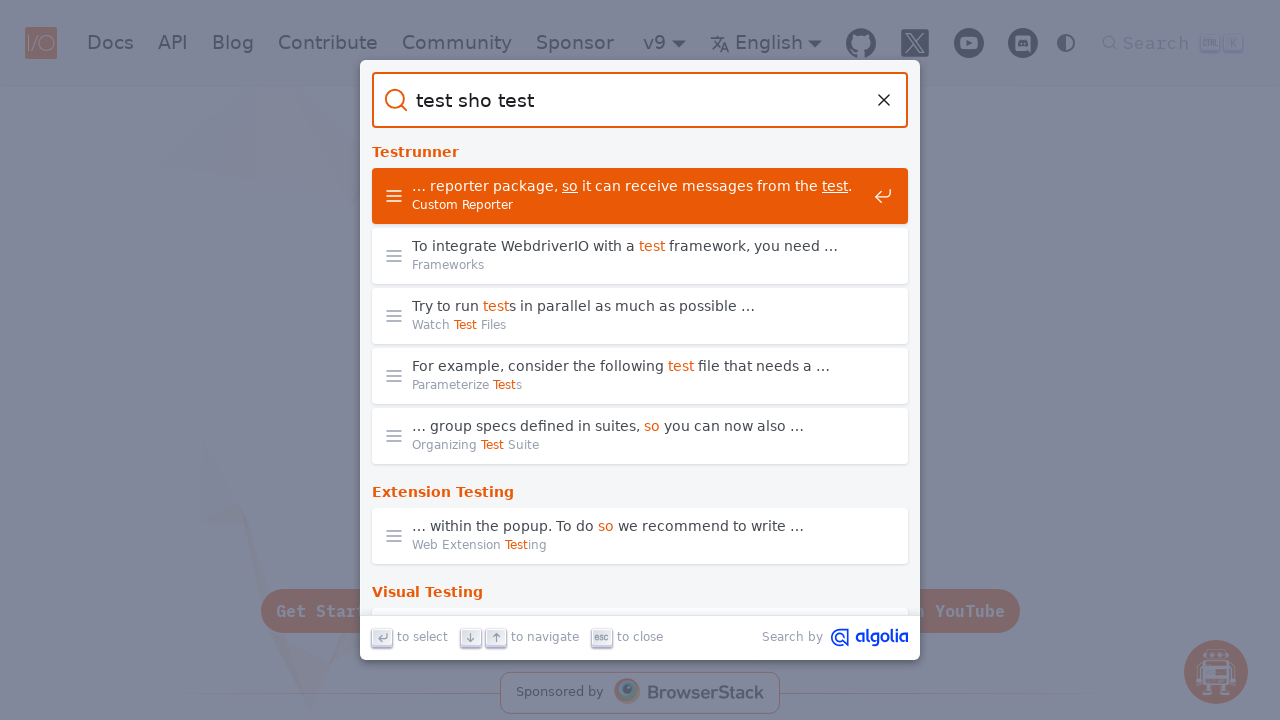

Verified input value equals 'test sho test'
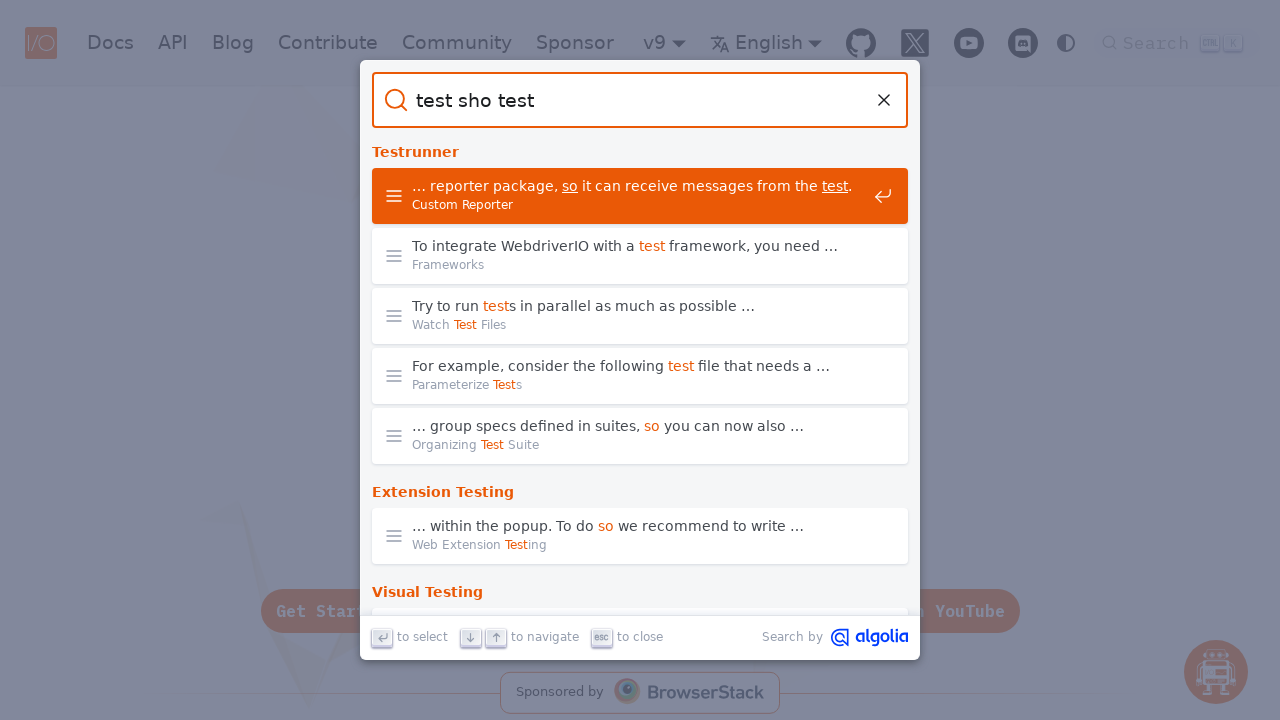

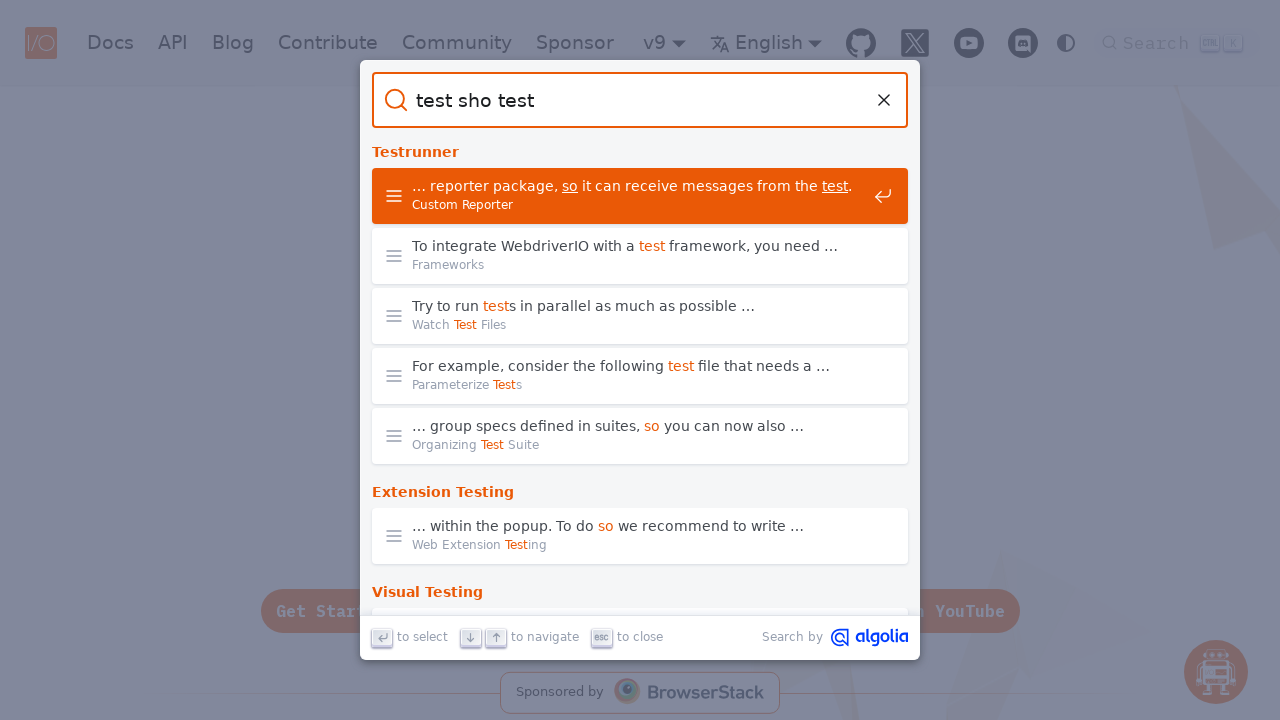